Tests right-click context menu functionality by performing a right-click action on a navigation menu element

Starting URL: https://www.techlearn.in

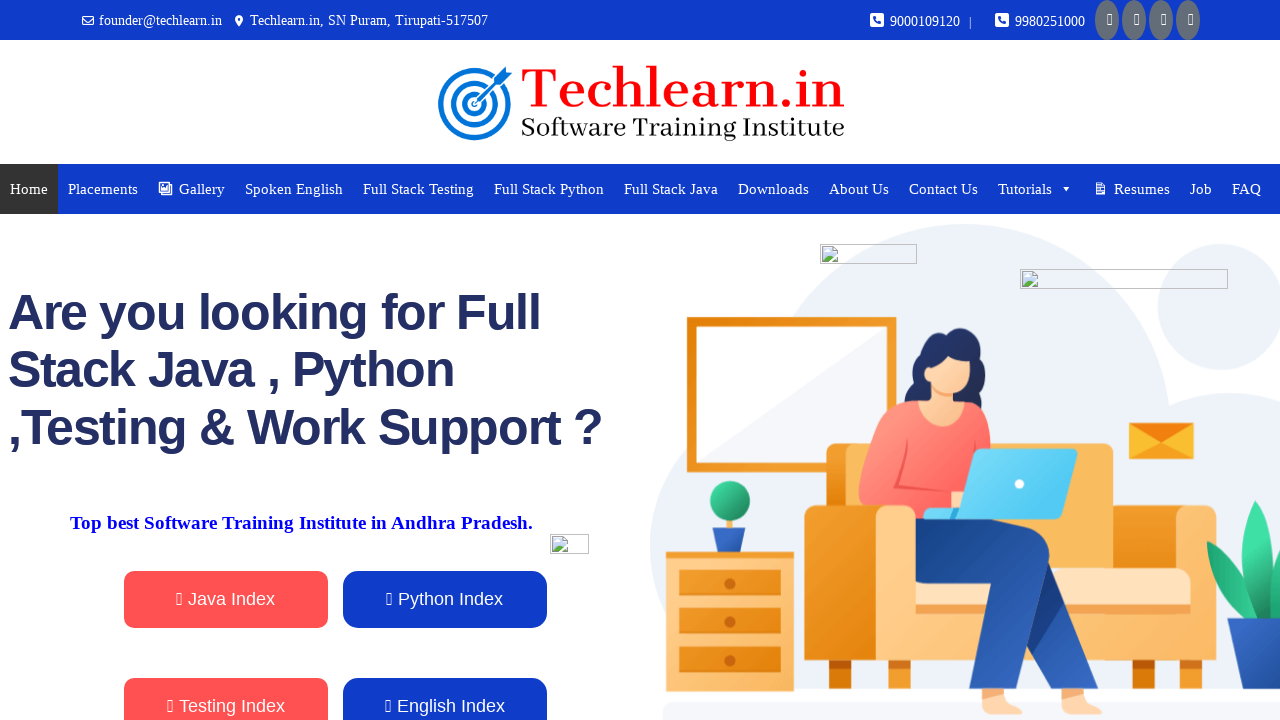

Right-clicked on navigation menu element to open context menu at (944, 189) on //*[@id='mega-menu-item-18']/a
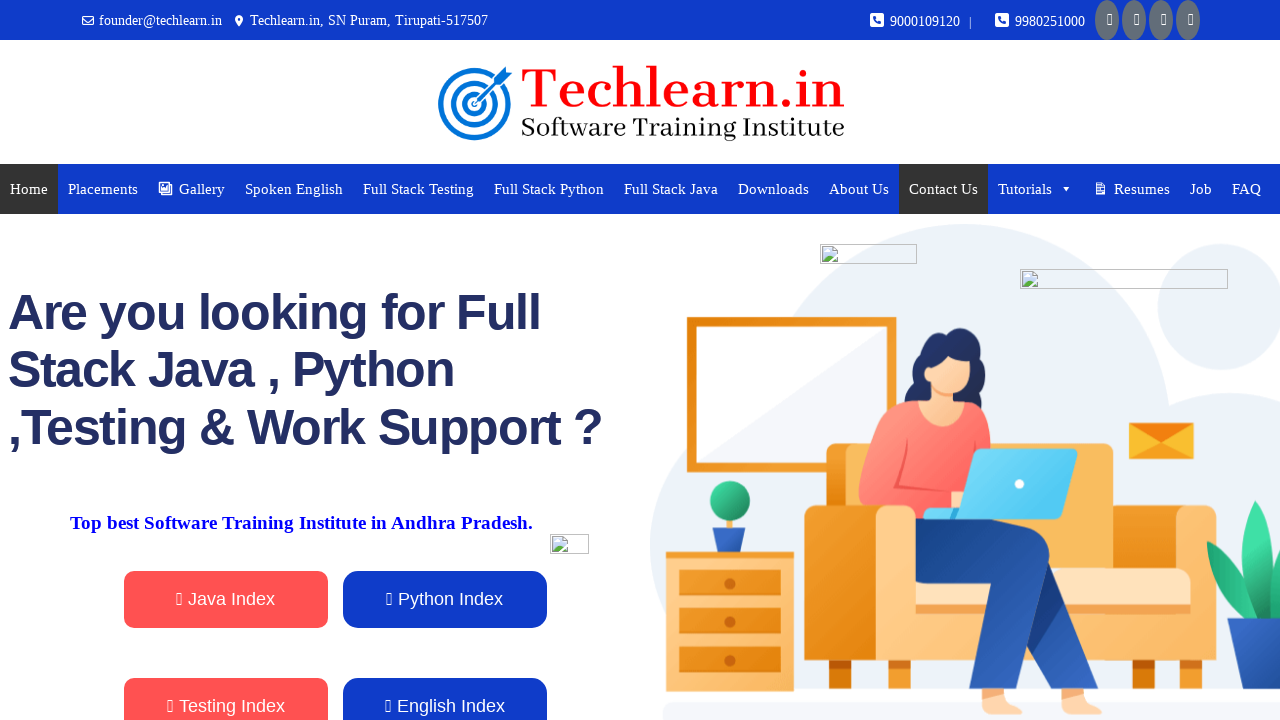

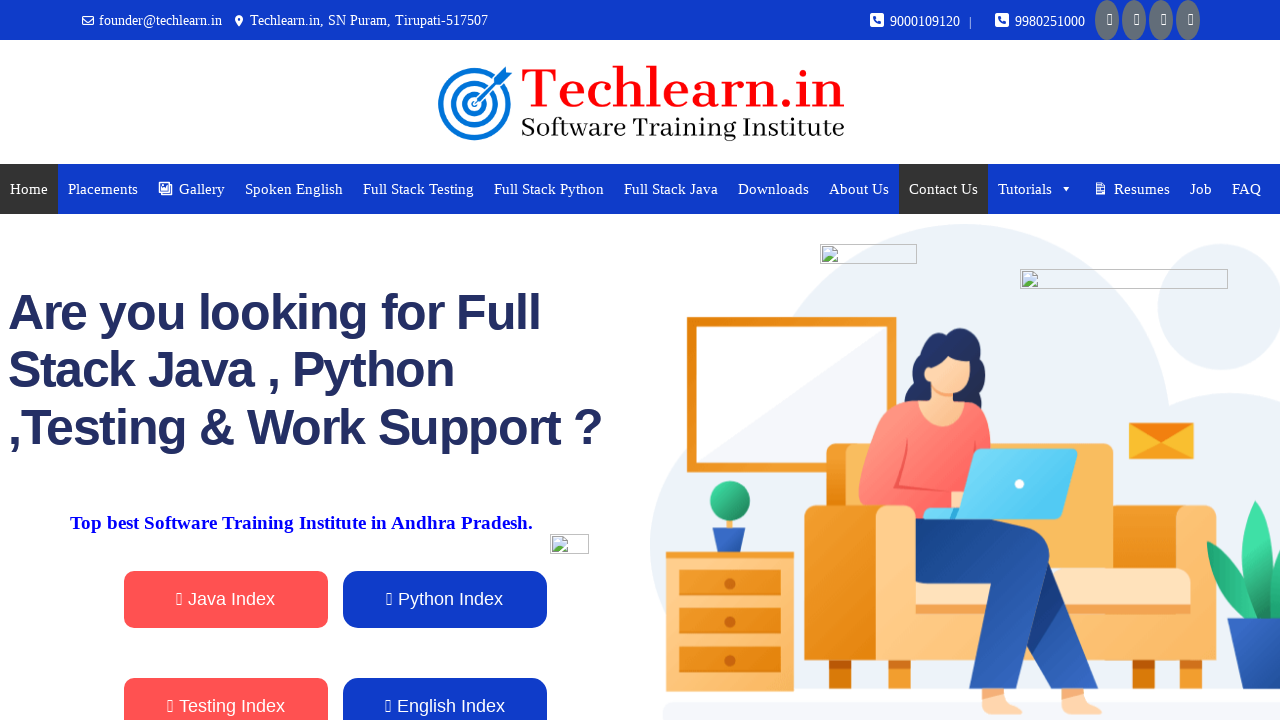